Tests dynamic element visibility by waiting for a button to become clickable and then clicking it on the DemoQA dynamic properties page

Starting URL: https://demoqa.com/dynamic-properties

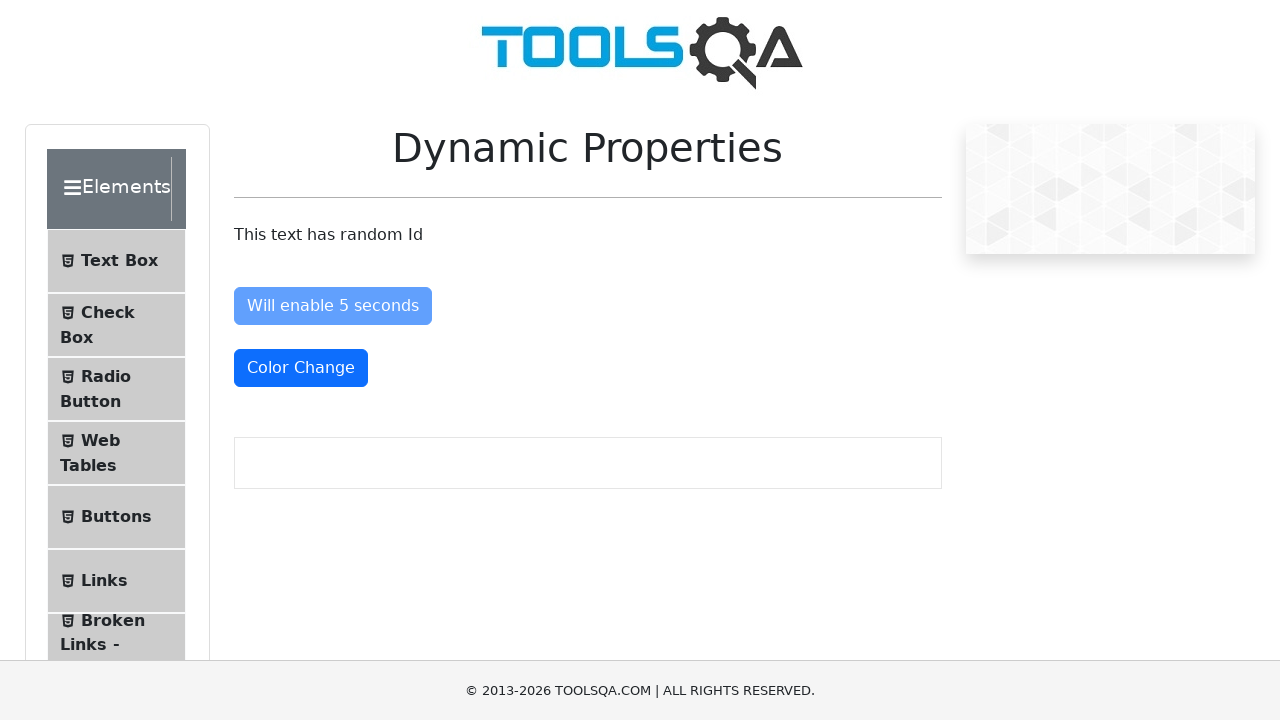

Waited for 'Visible After 5 Seconds' button to become visible
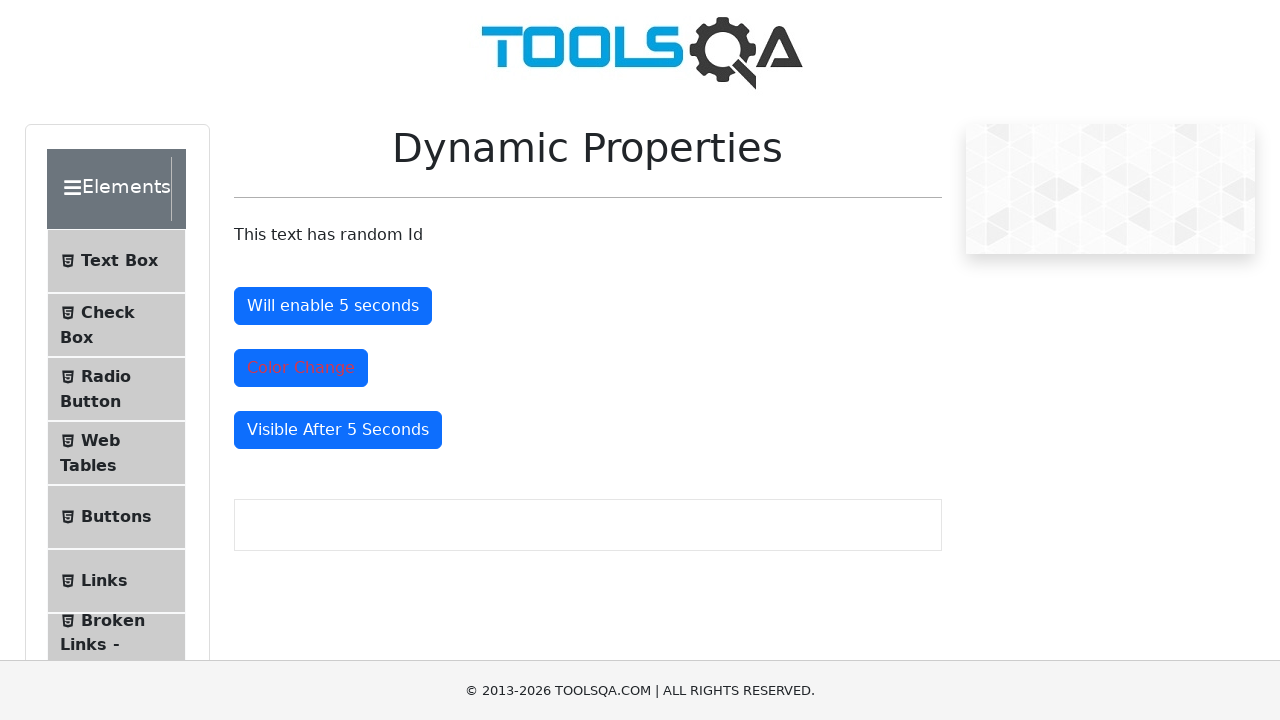

Clicked the 'Visible After 5 Seconds' button at (338, 430) on #visibleAfter
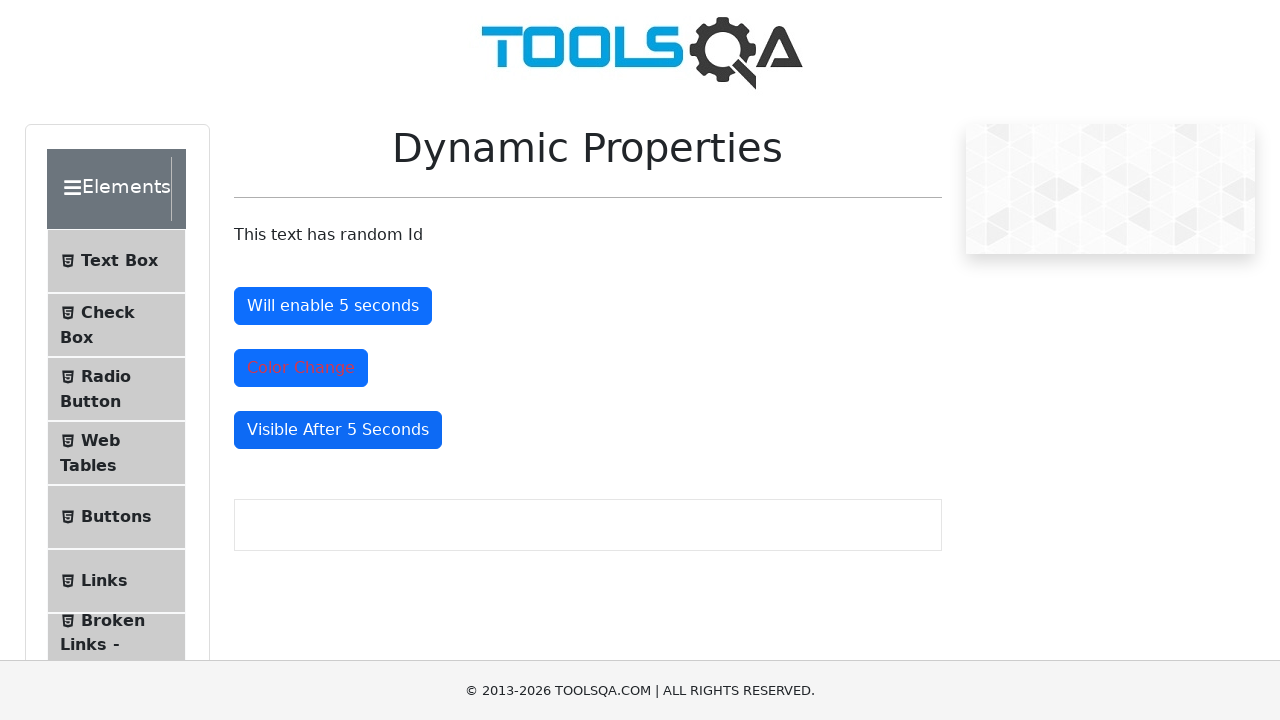

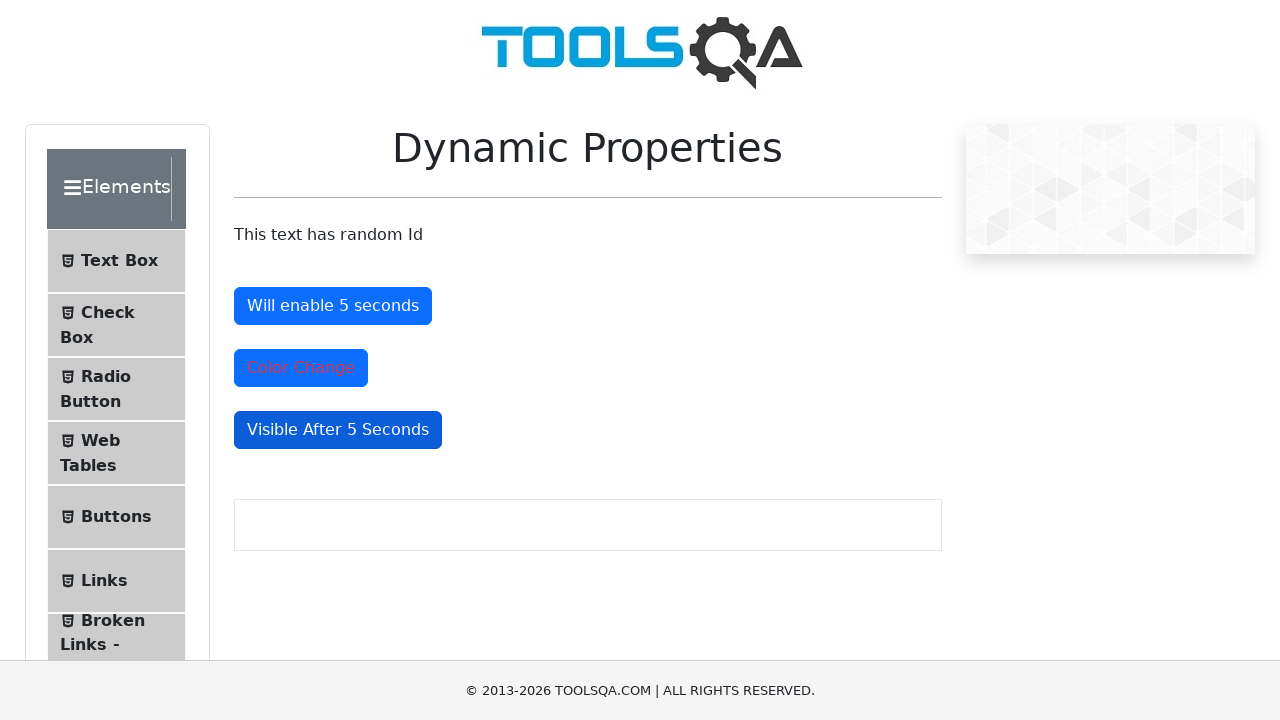